Tests JavaScript alert handling by clicking the JS Alert button and verifying the result message

Starting URL: https://the-internet.herokuapp.com/javascript_alerts

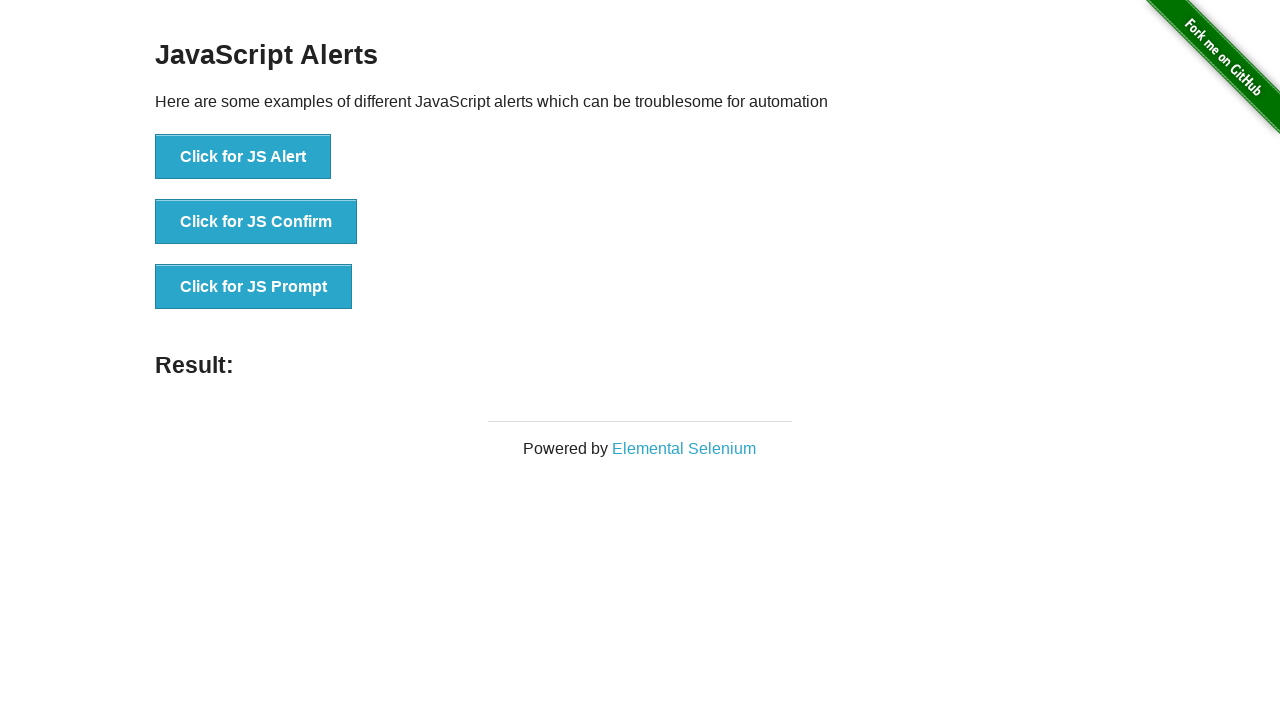

Set up dialog handler to accept JavaScript alerts
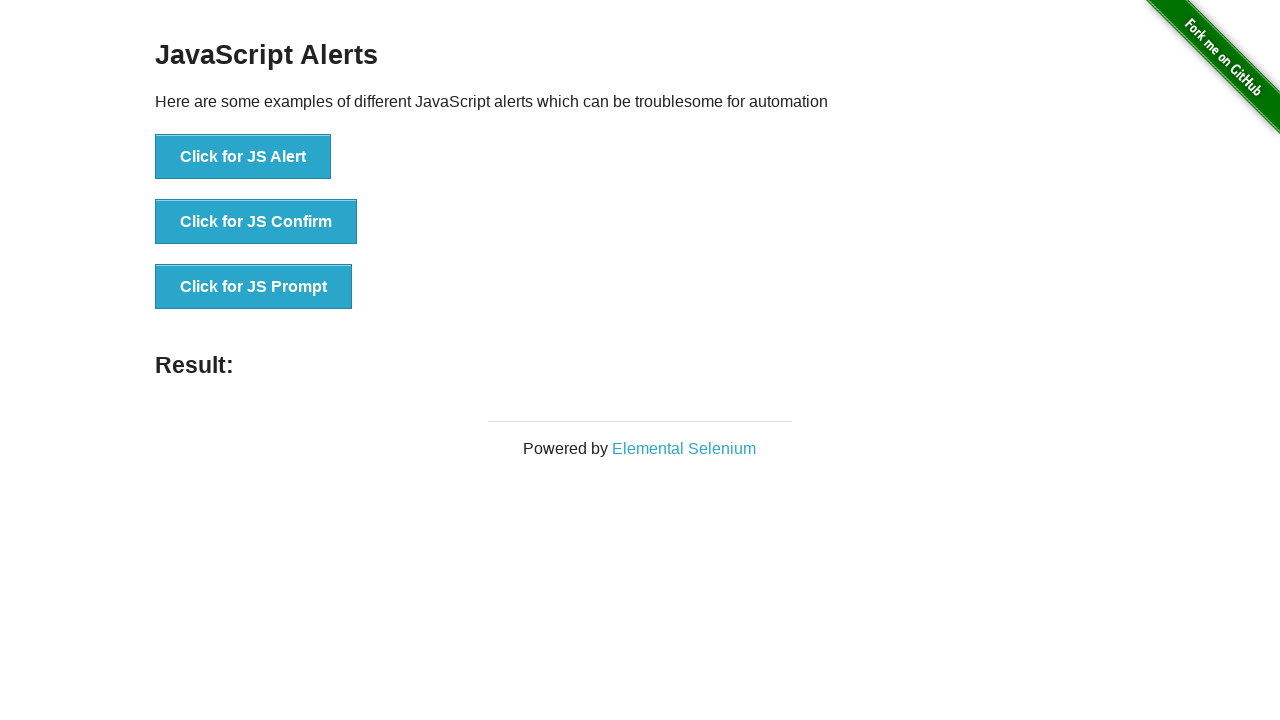

Clicked JS Alert button at (243, 157) on [onclick="jsAlert()"]
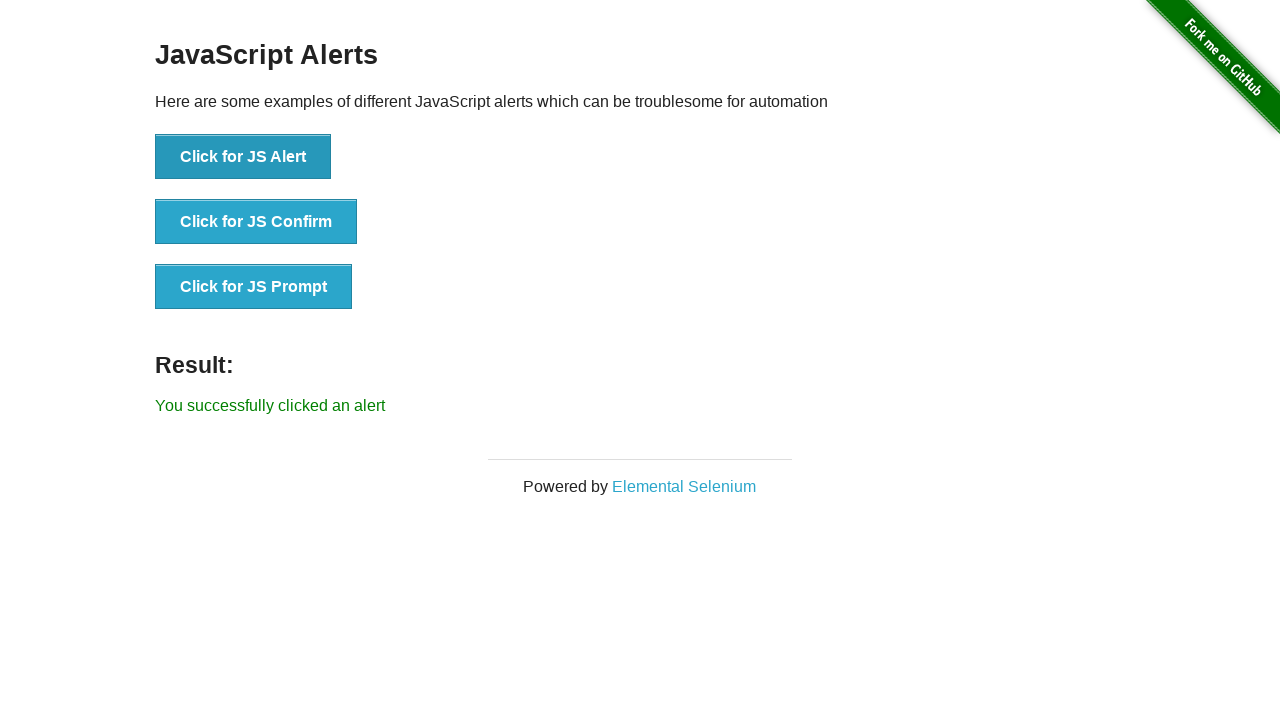

Result message element loaded
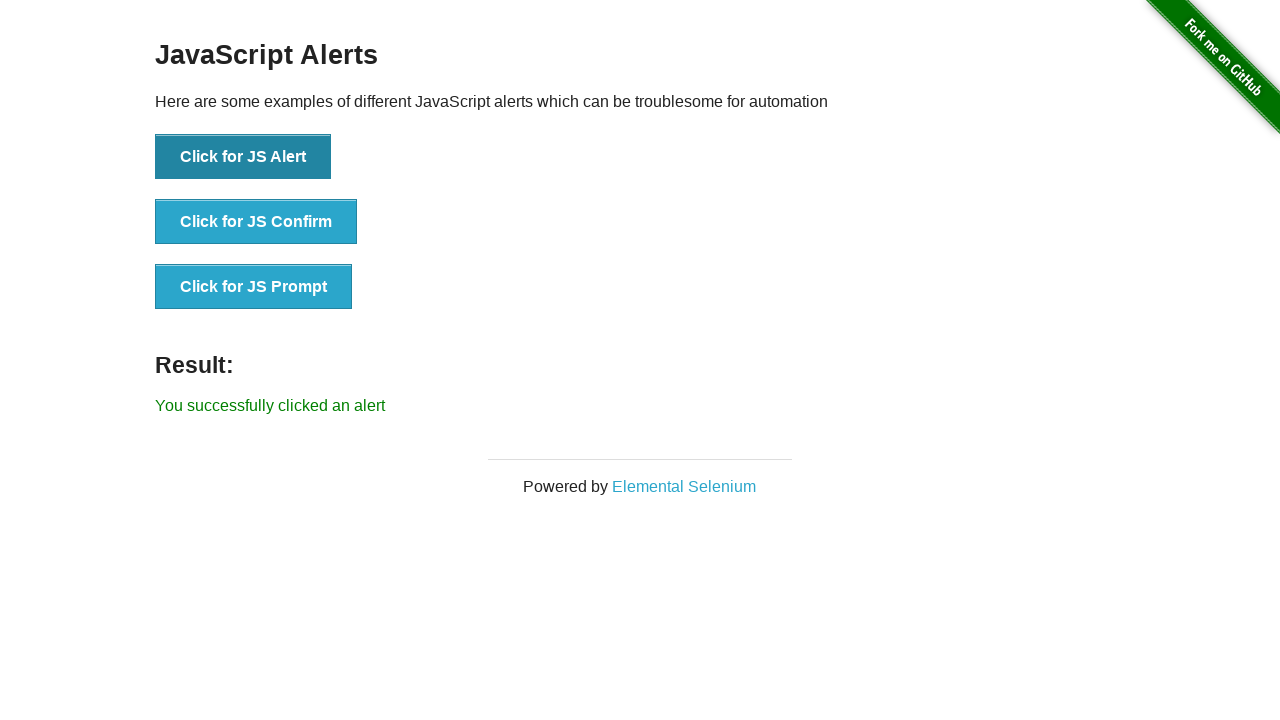

Verified result message displays 'You successfully clicked an alert'
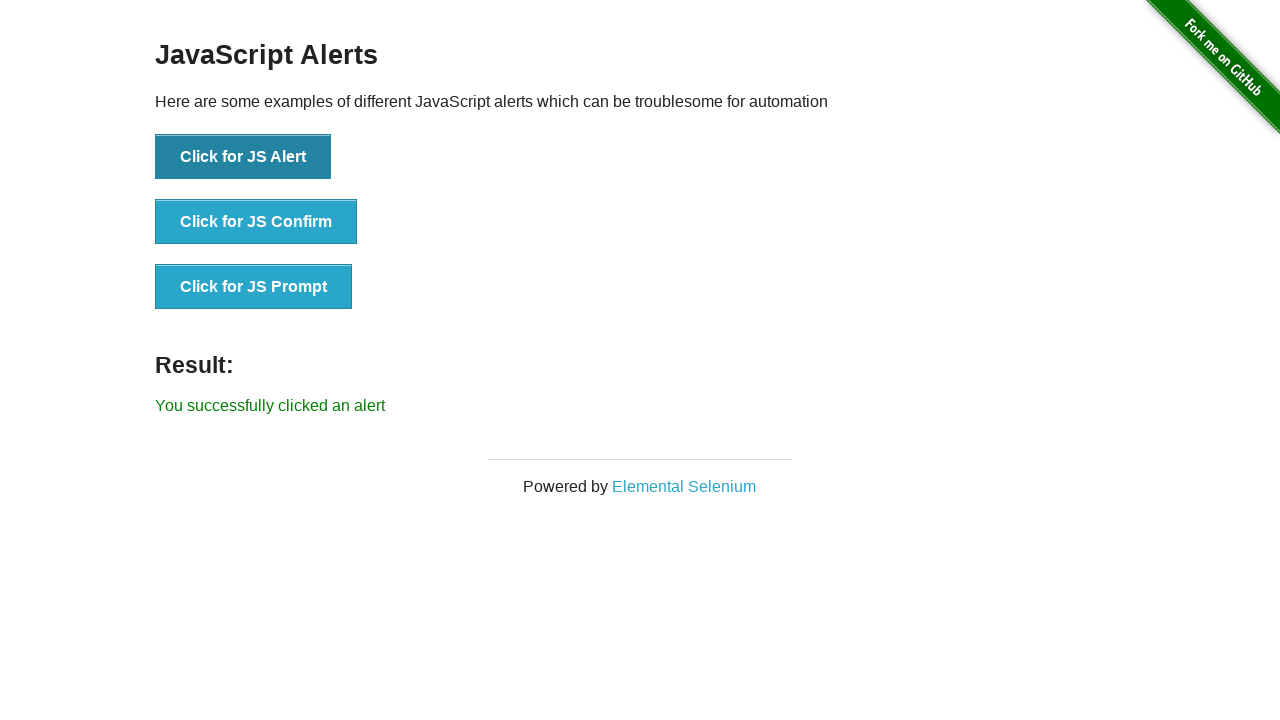

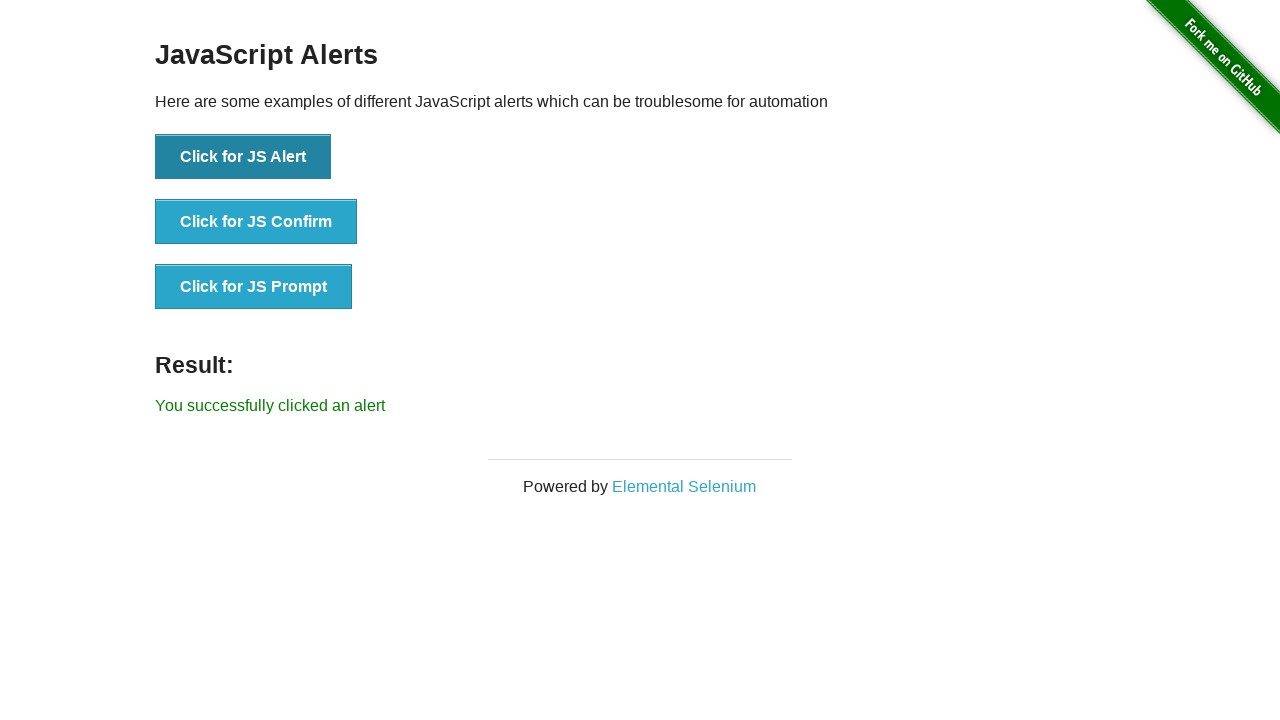